Tests opening a new browser window by navigating to a page, opening a new window, navigating to another URL in that window, and verifying two window handles exist

Starting URL: https://the-internet.herokuapp.com/windows

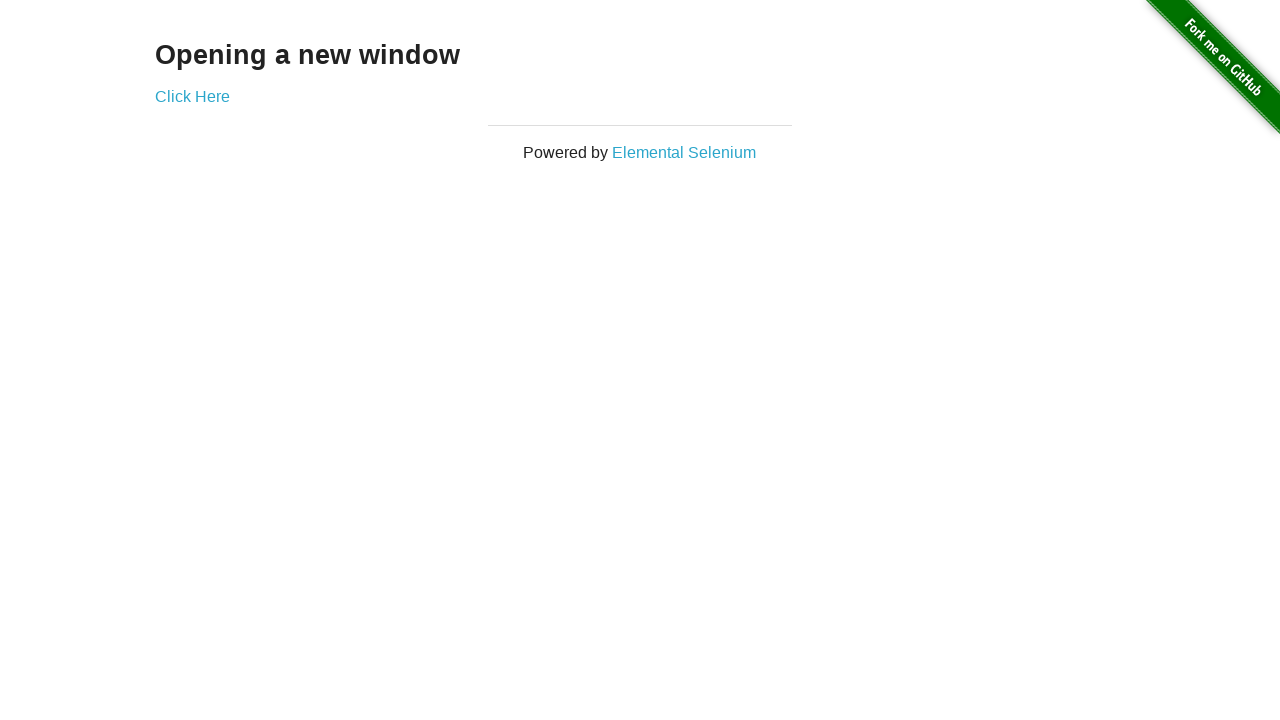

Navigated to the starting URL (windows page)
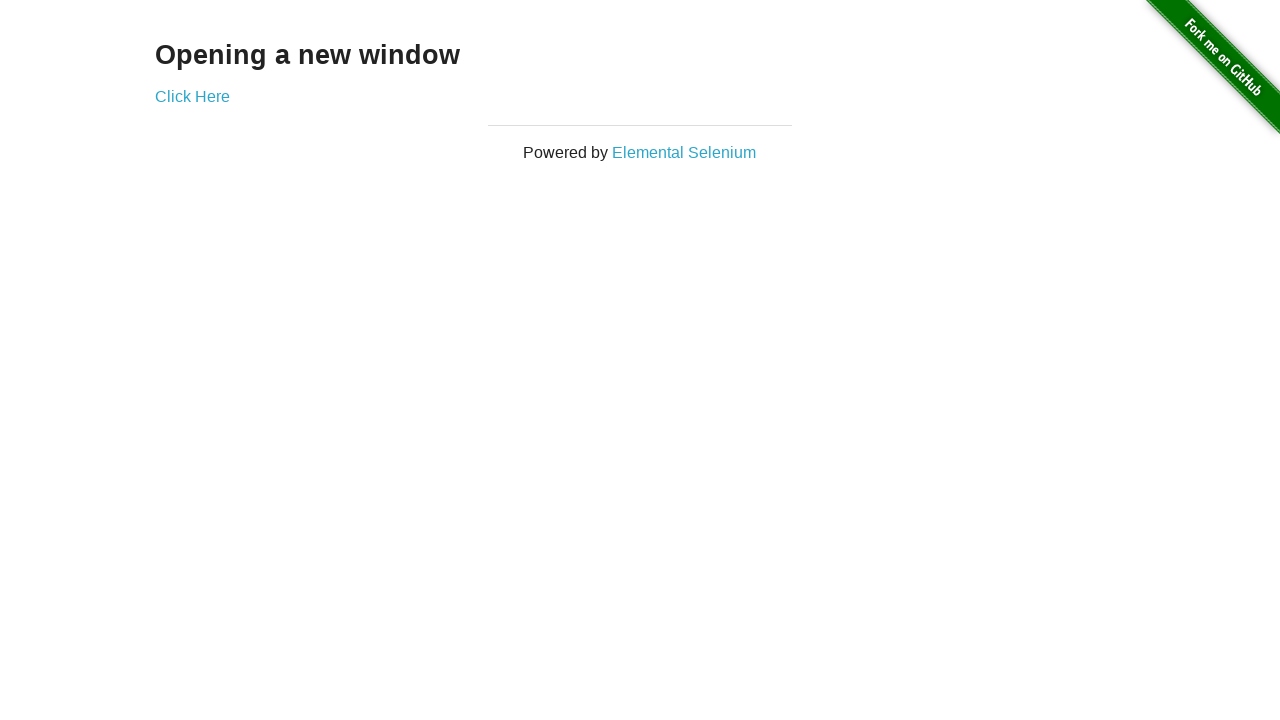

Created a new page in the browser context
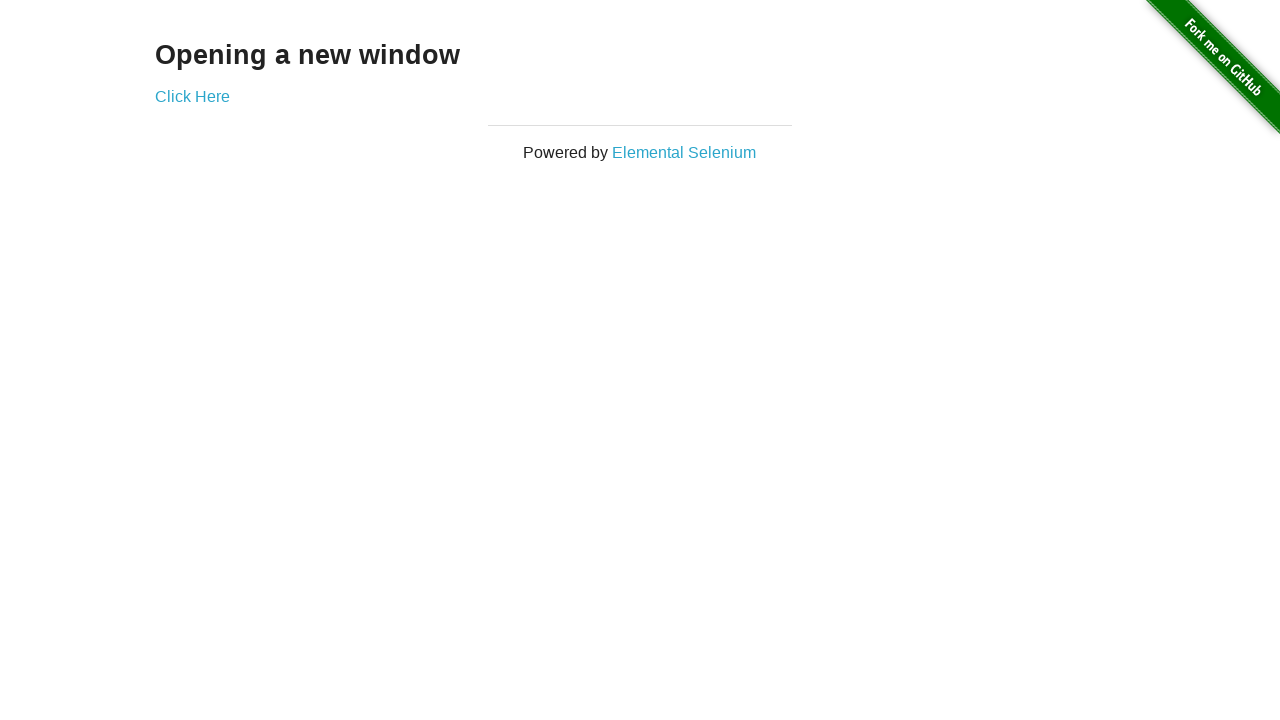

Navigated new page to typos URL
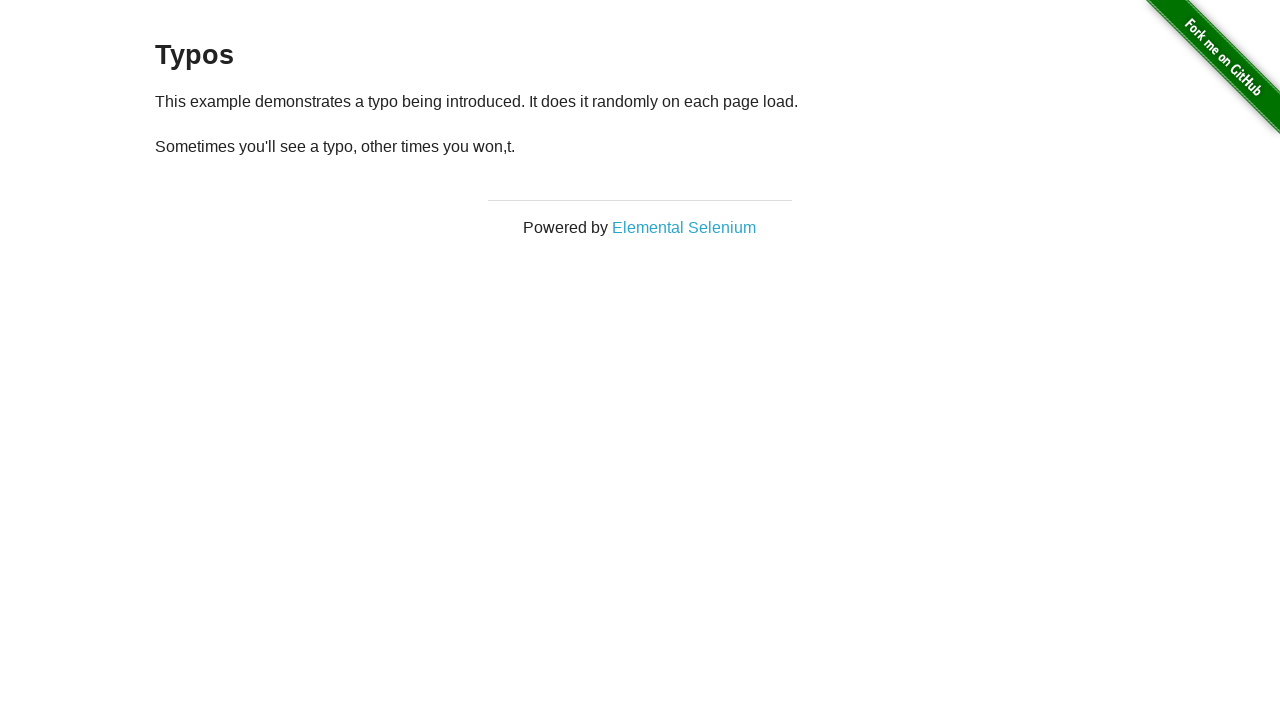

Verified that 2 window handles exist in the context
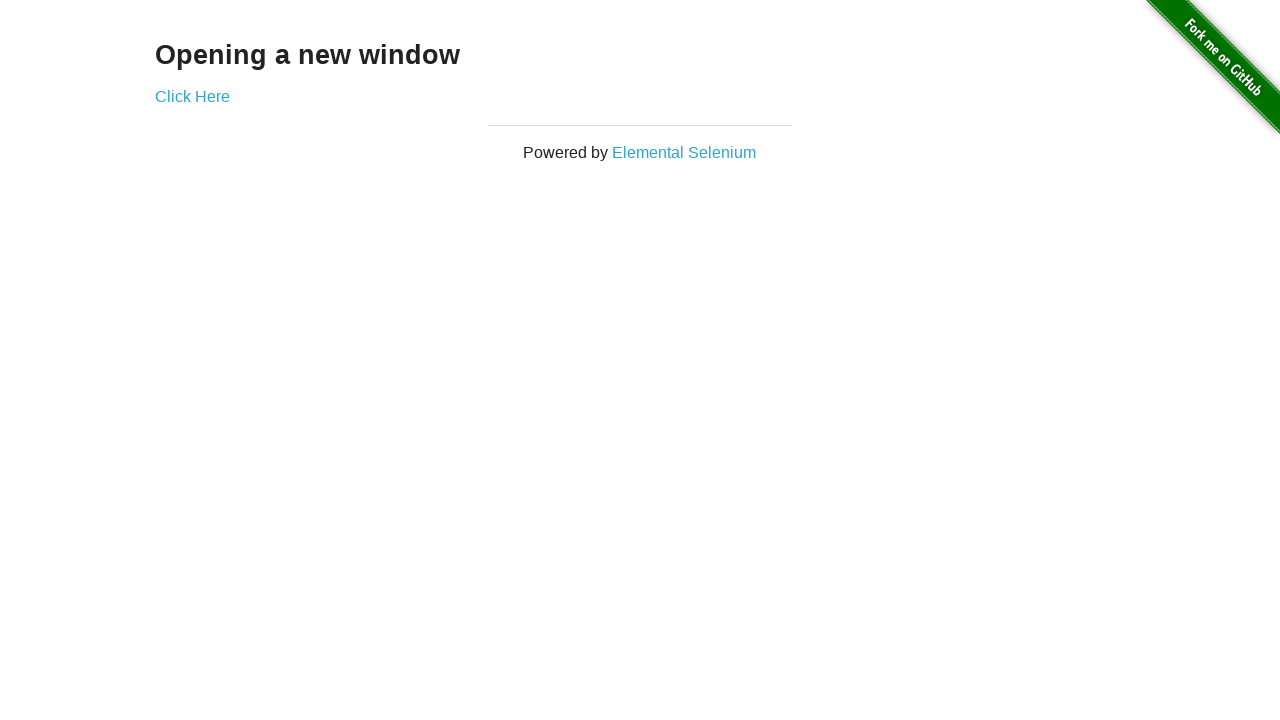

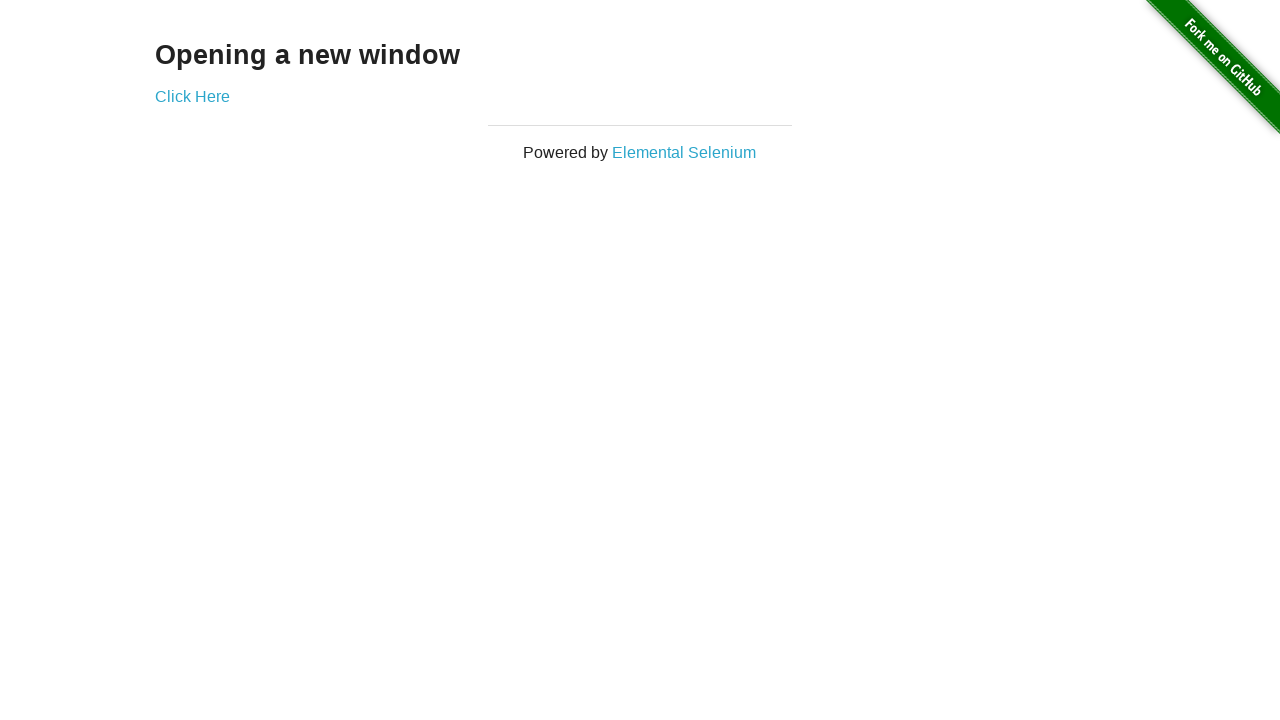